Tests dropdown menu functionality by clicking a dropdown button and verifying that 4 list items contain anchor child elements

Starting URL: https://bonigarcia.dev/selenium-webdriver-java/dropdown-menu.html

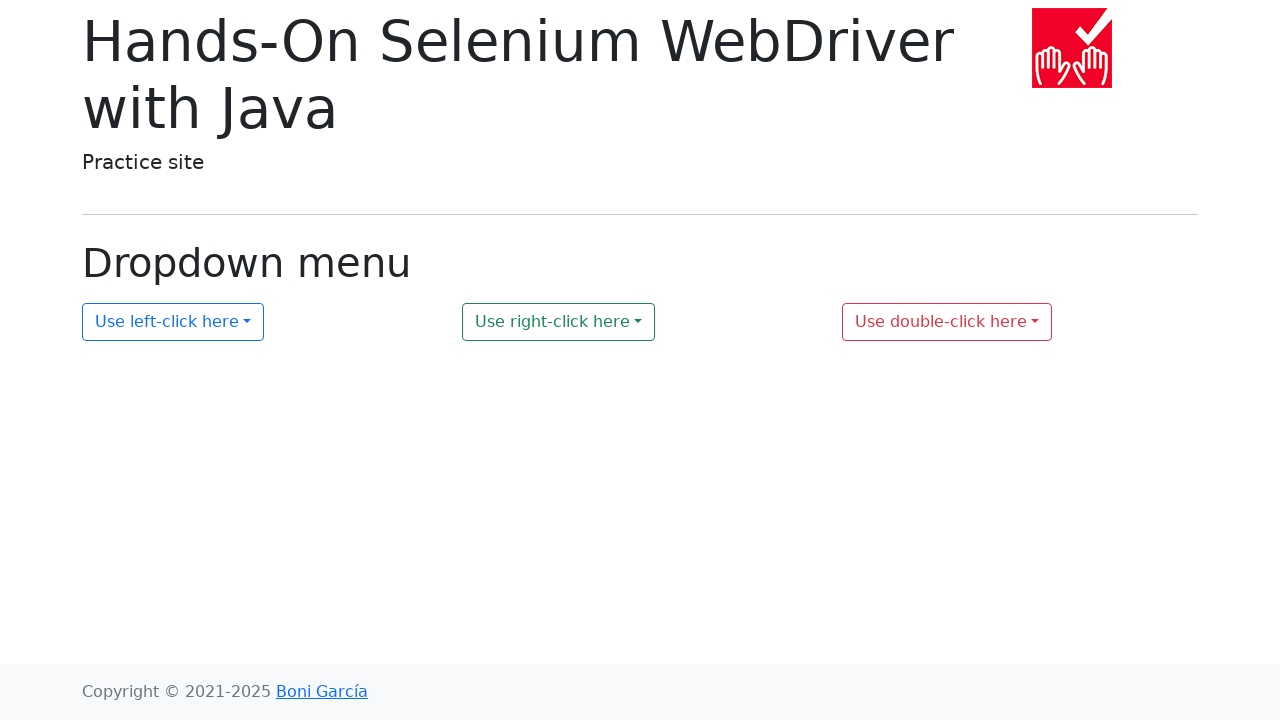

Navigated to dropdown menu test page
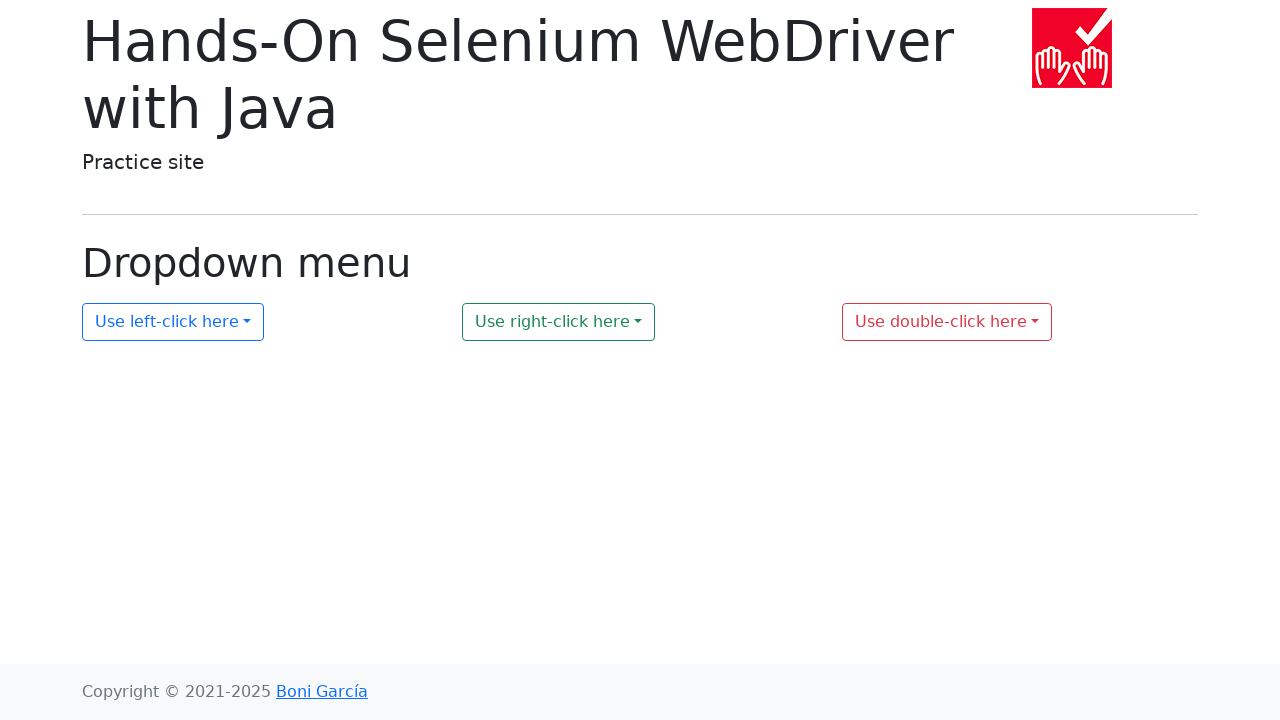

Clicked dropdown button with id 'my-dropdown-1' at (173, 322) on xpath=//button[@id='my-dropdown-1']
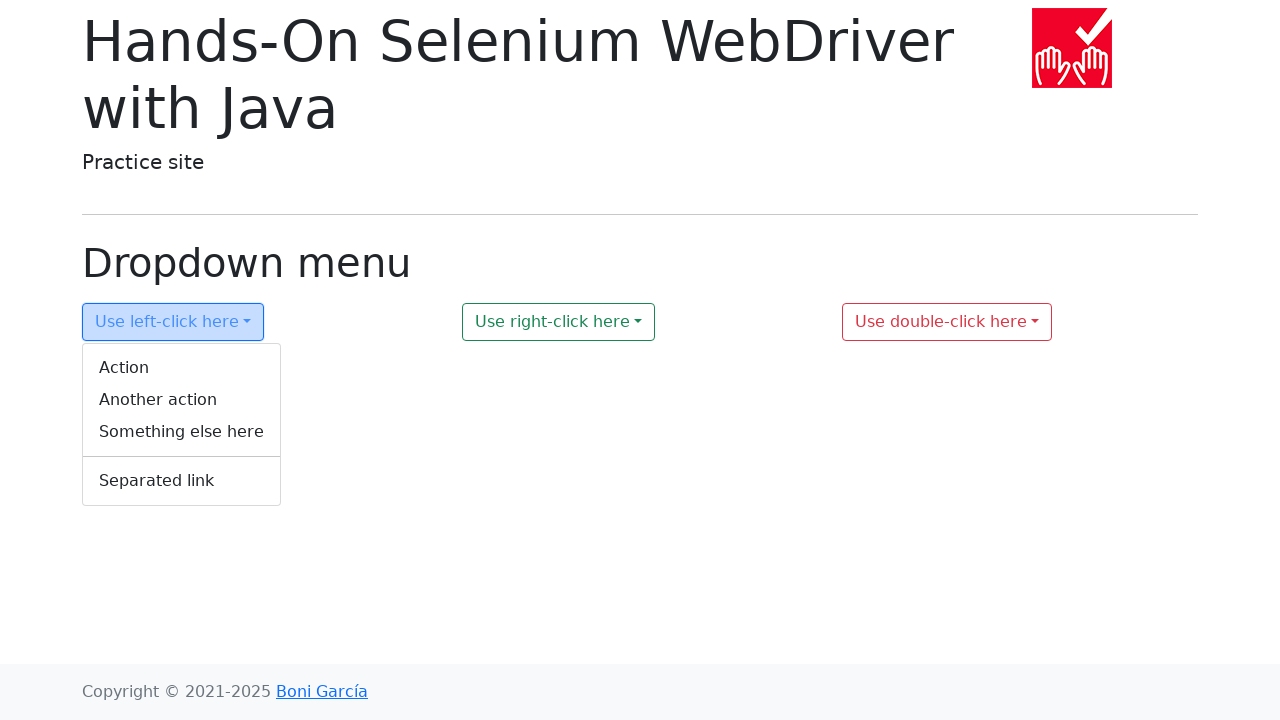

Located dropdown menu element
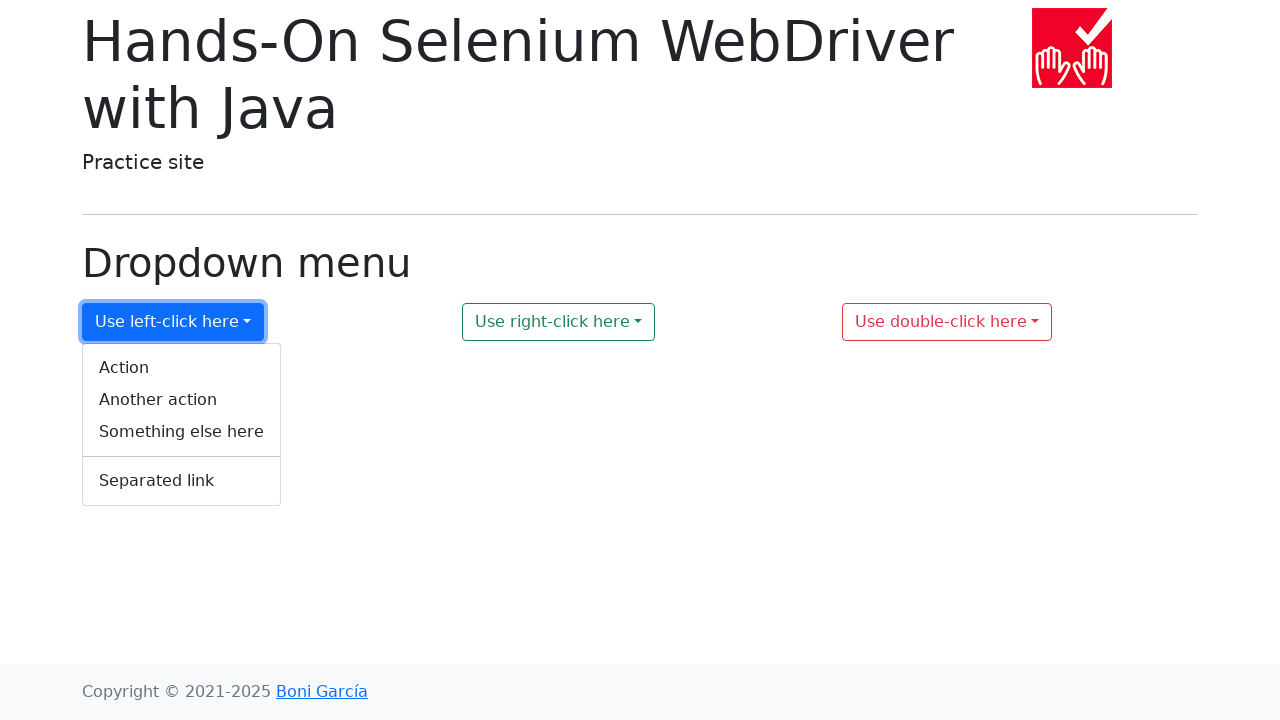

Located all list items in dropdown menu
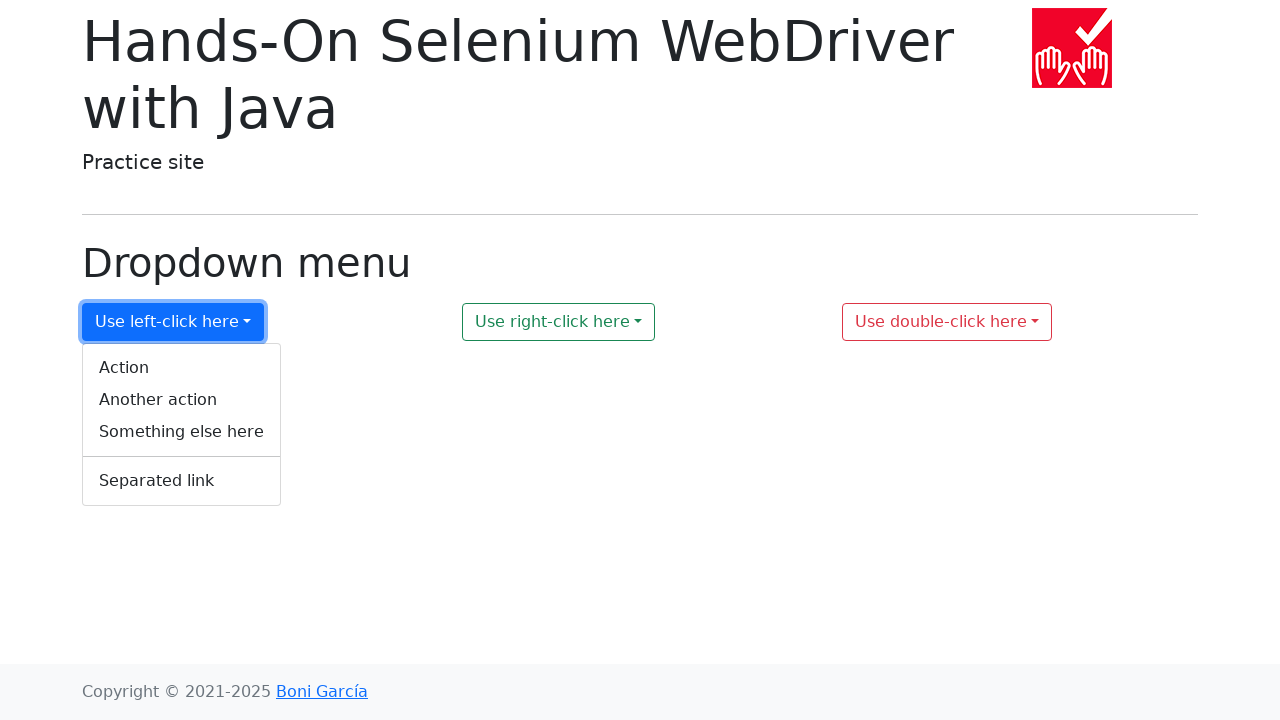

Filtered list items to find those with anchor child elements
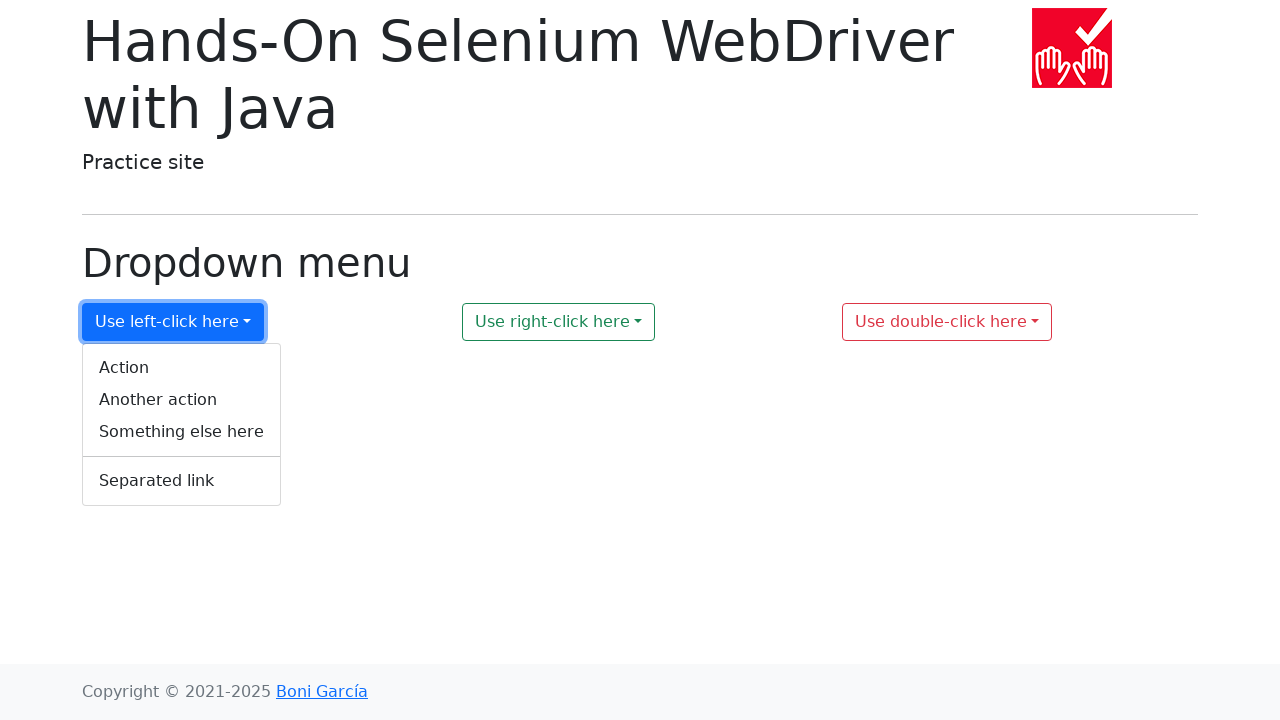

Verified that 4 list items contain anchor child elements
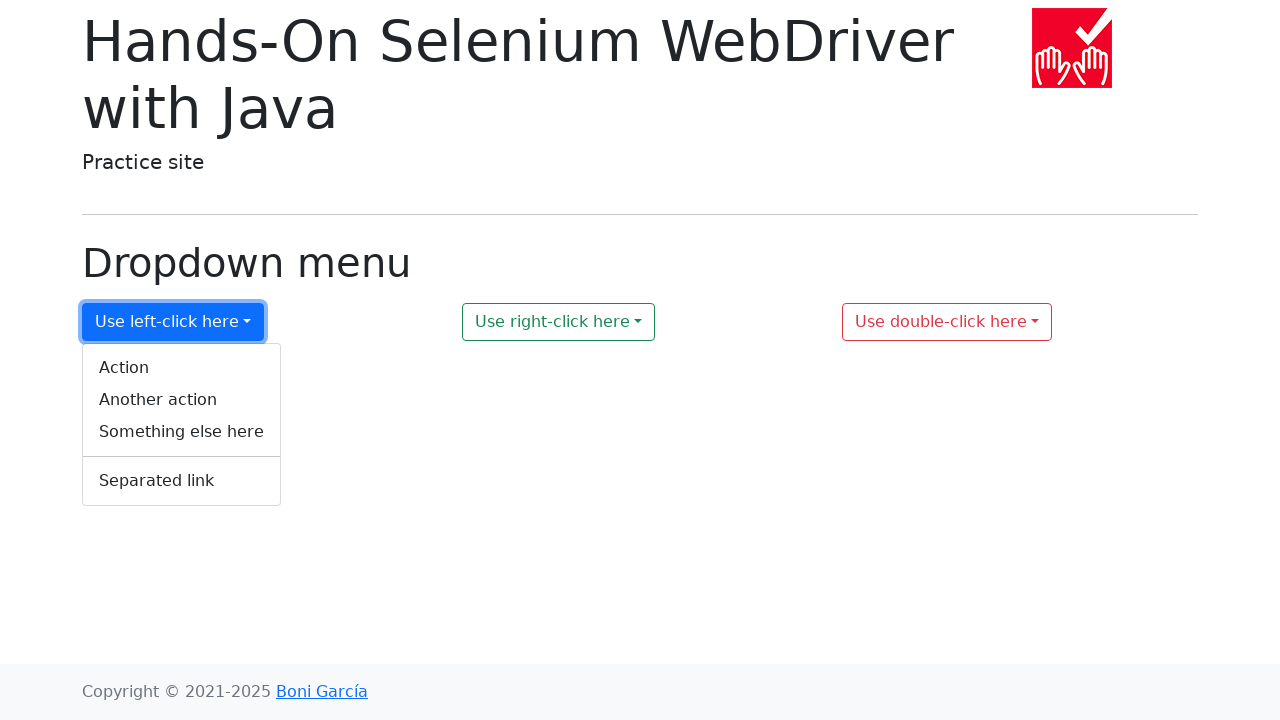

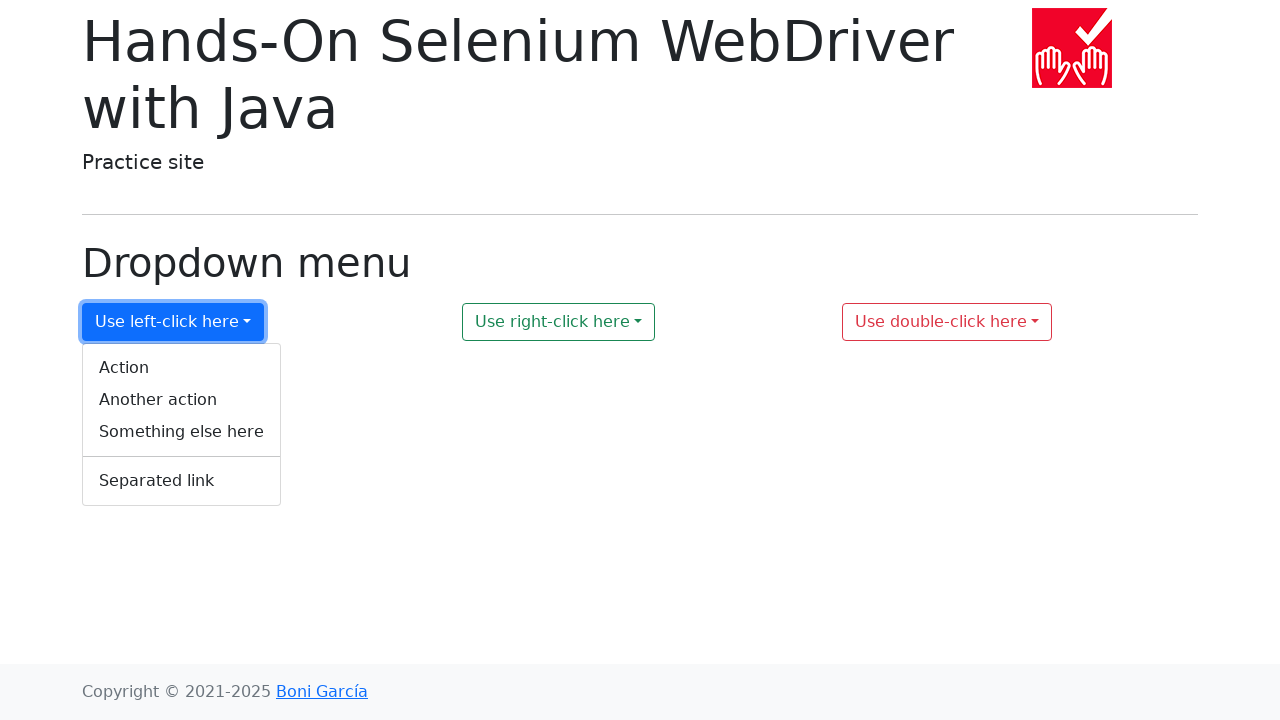